Tests date picker functionality by filling in date and datetime fields with calculated future dates (10 days from current date)

Starting URL: https://demoqa.com/date-picker

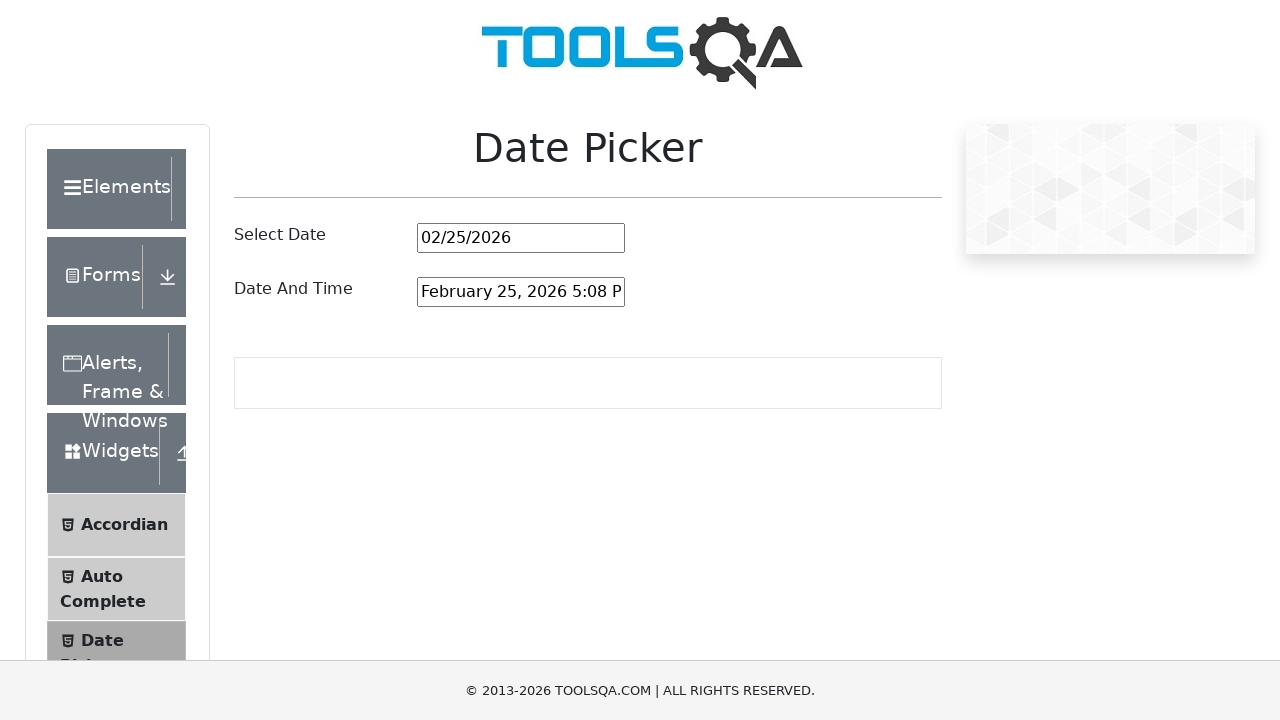

Clicked on date picker field at (521, 238) on input#datePickerMonthYearInput
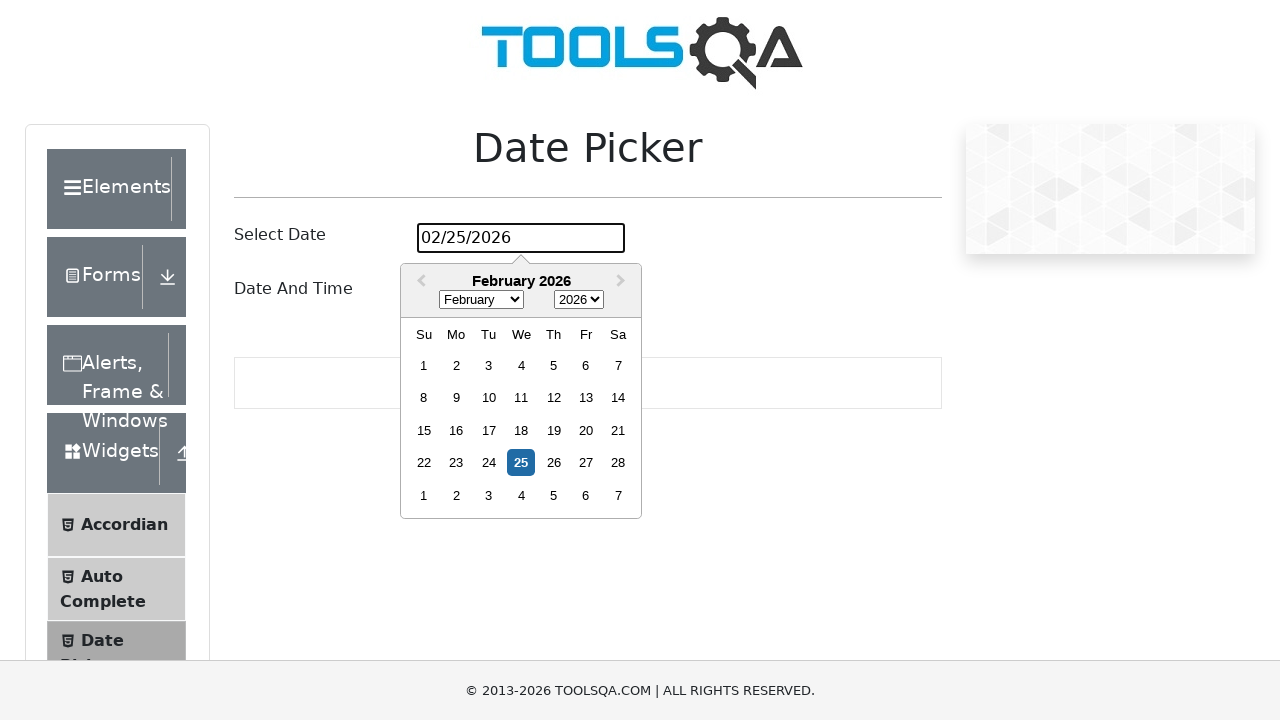

Selected all text in date picker field
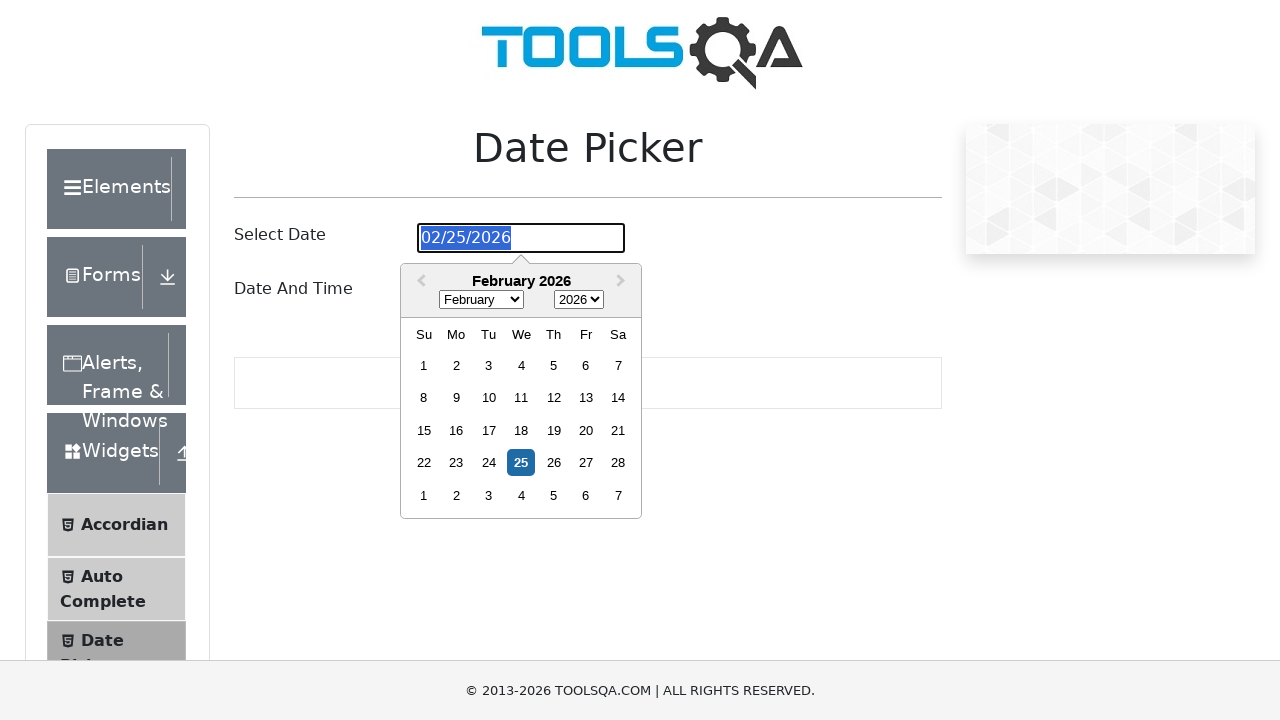

Filled date picker with future date: 03/07/2026 on input#datePickerMonthYearInput
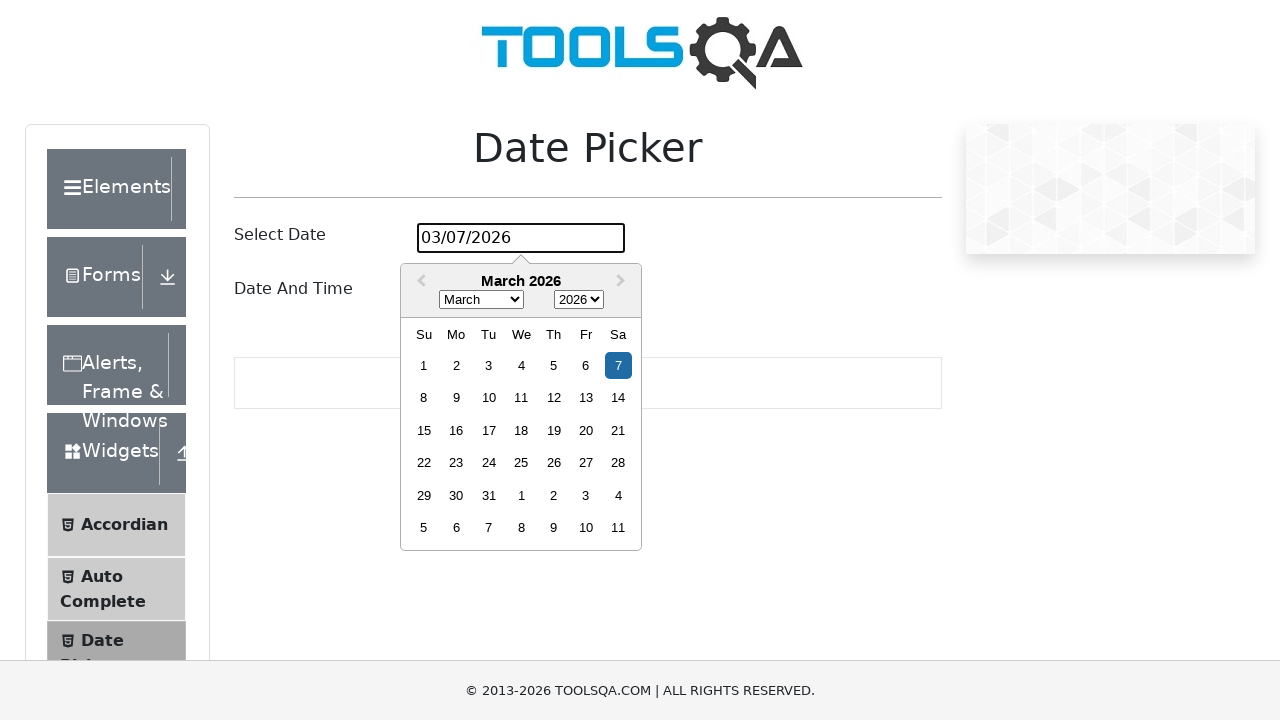

Pressed Enter to confirm date picker value
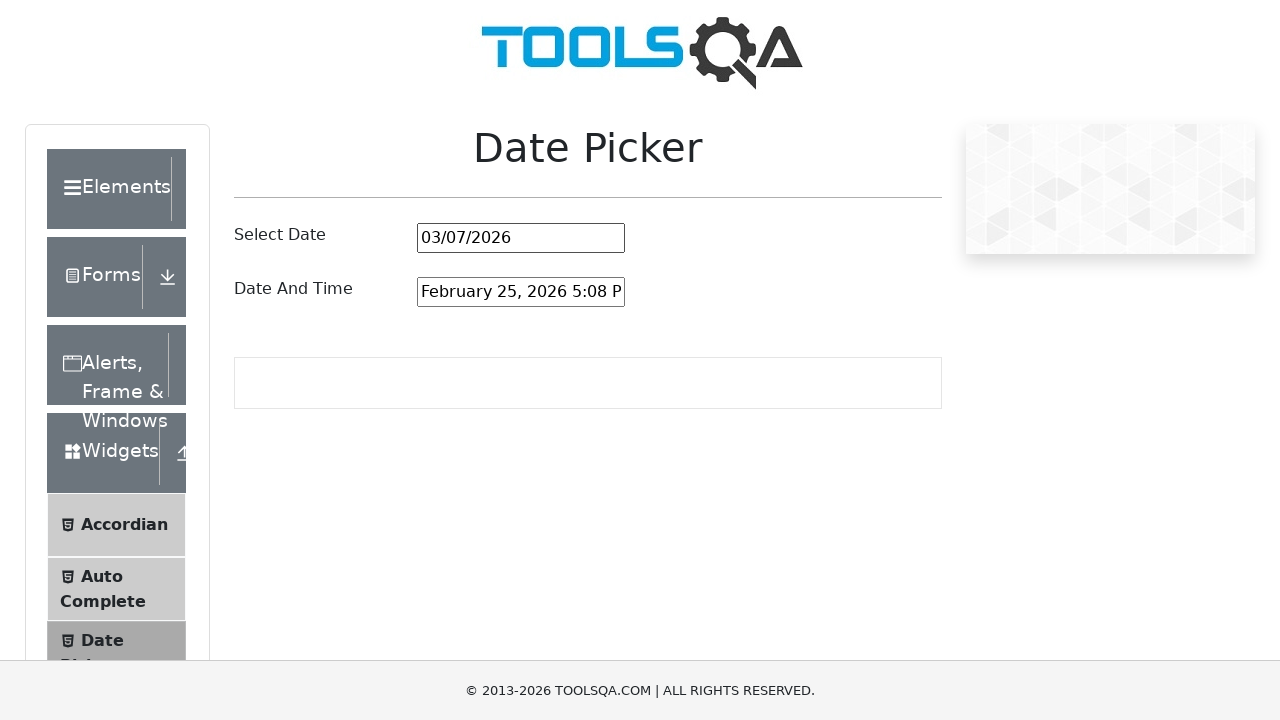

Clicked on date and time picker field at (521, 292) on input#dateAndTimePickerInput
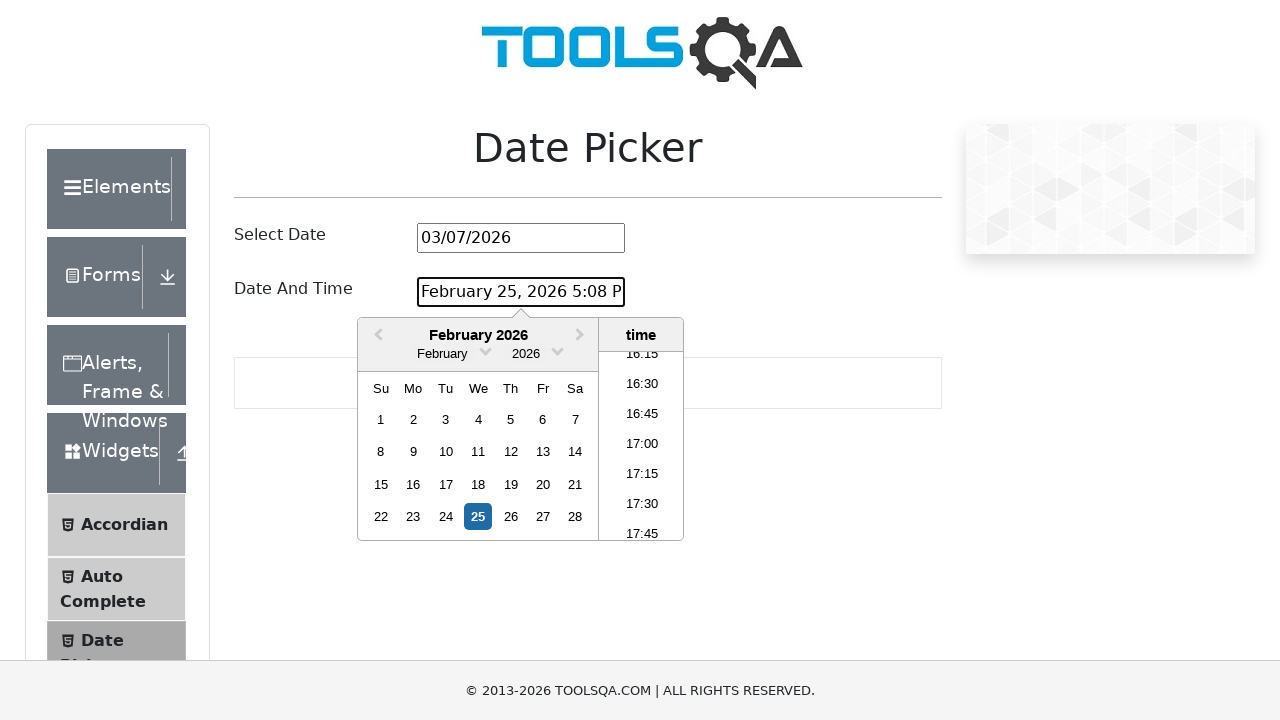

Selected all text in date and time picker field
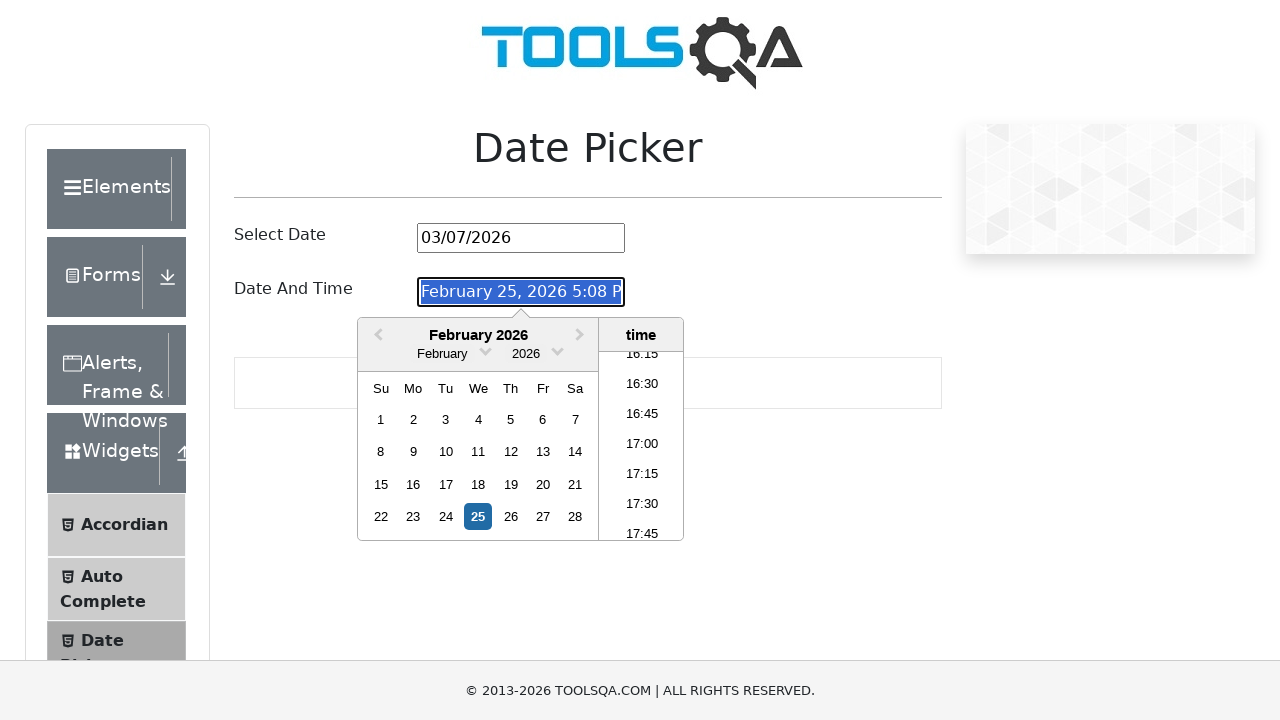

Filled date and time picker with future datetime: March 07, 2026 05:08 PM on input#dateAndTimePickerInput
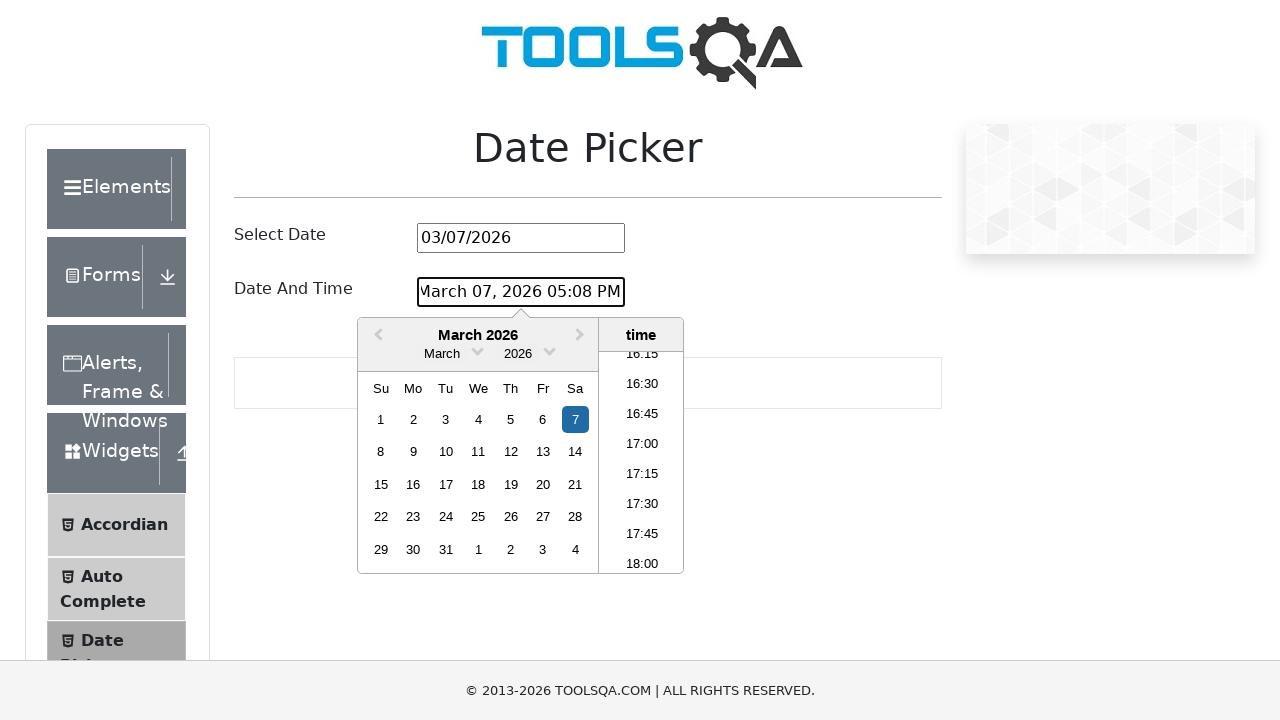

Pressed Enter to confirm date and time picker value
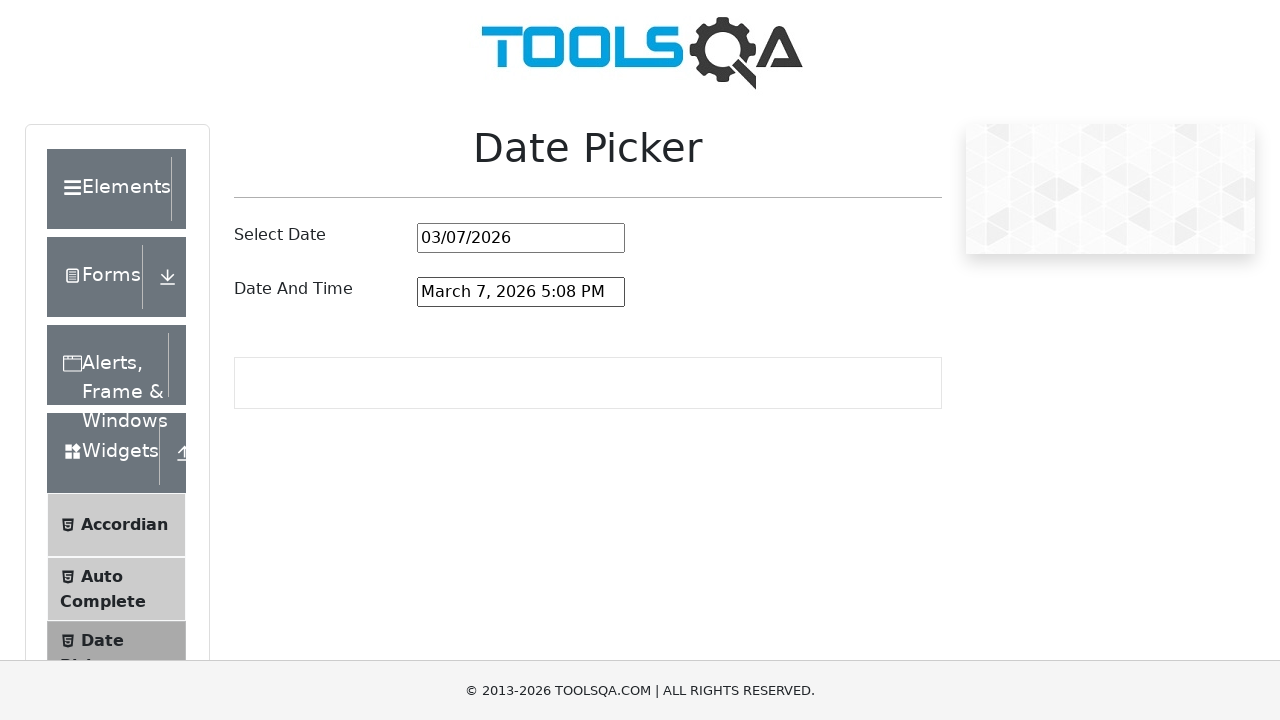

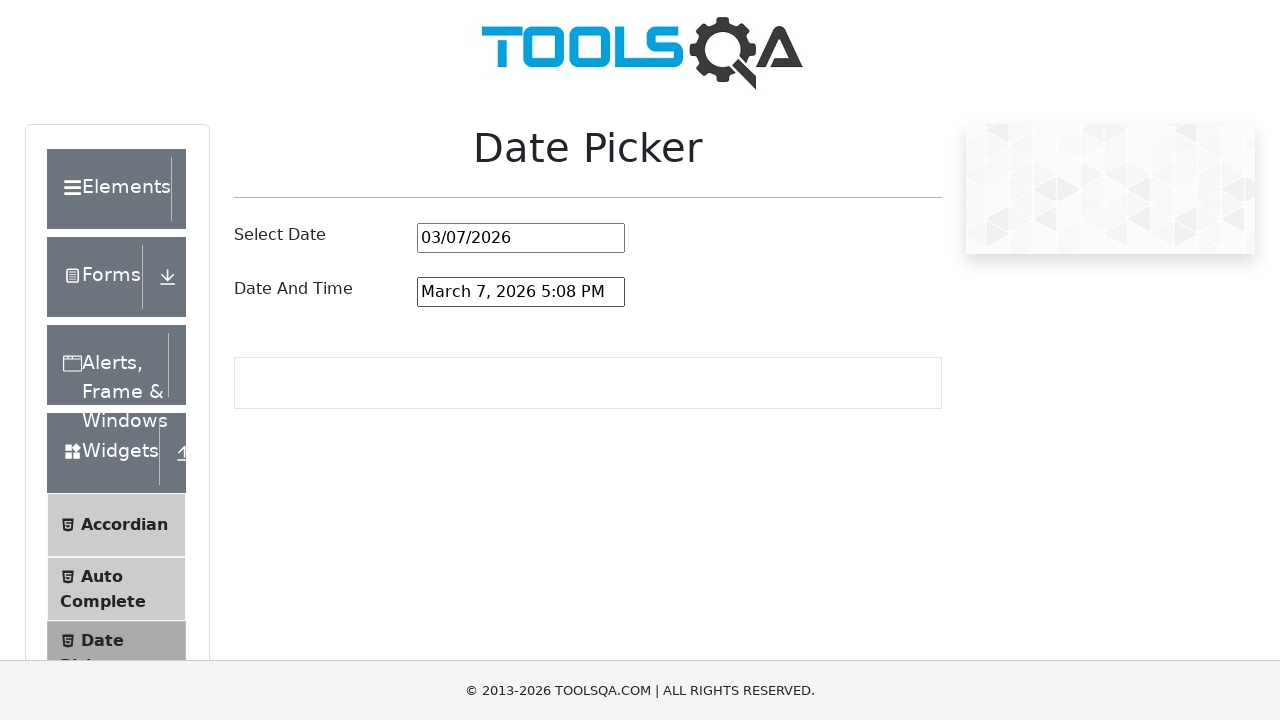